Simple navigation test that opens Apple's homepage and maximizes the browser window

Starting URL: https://www.apple.com

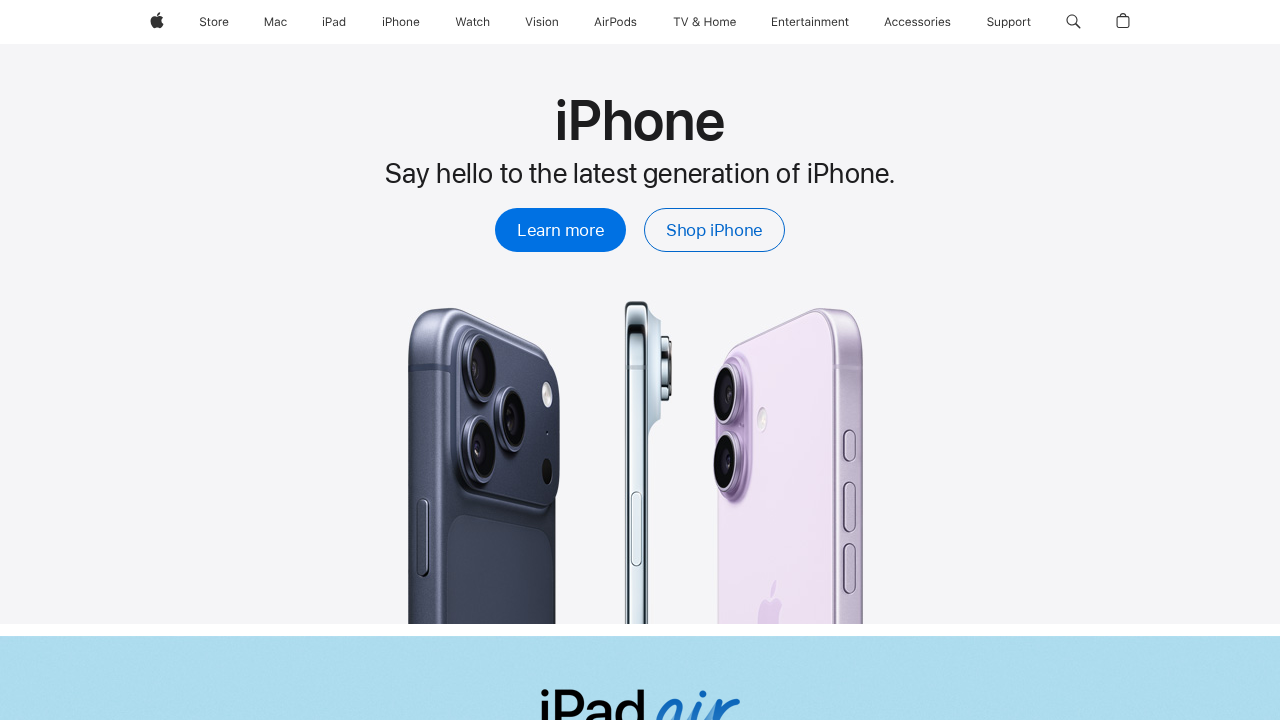

Waited for Apple homepage to load (domcontentloaded state)
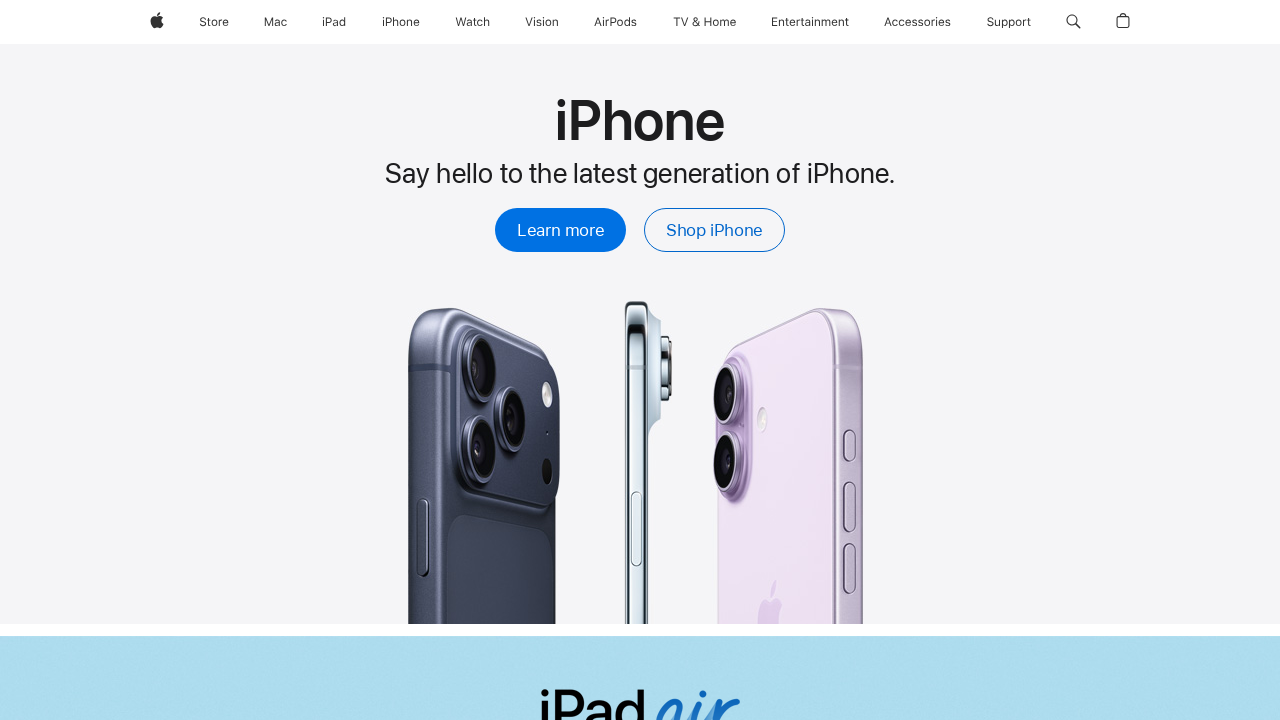

Maximized browser window to 1920x1080
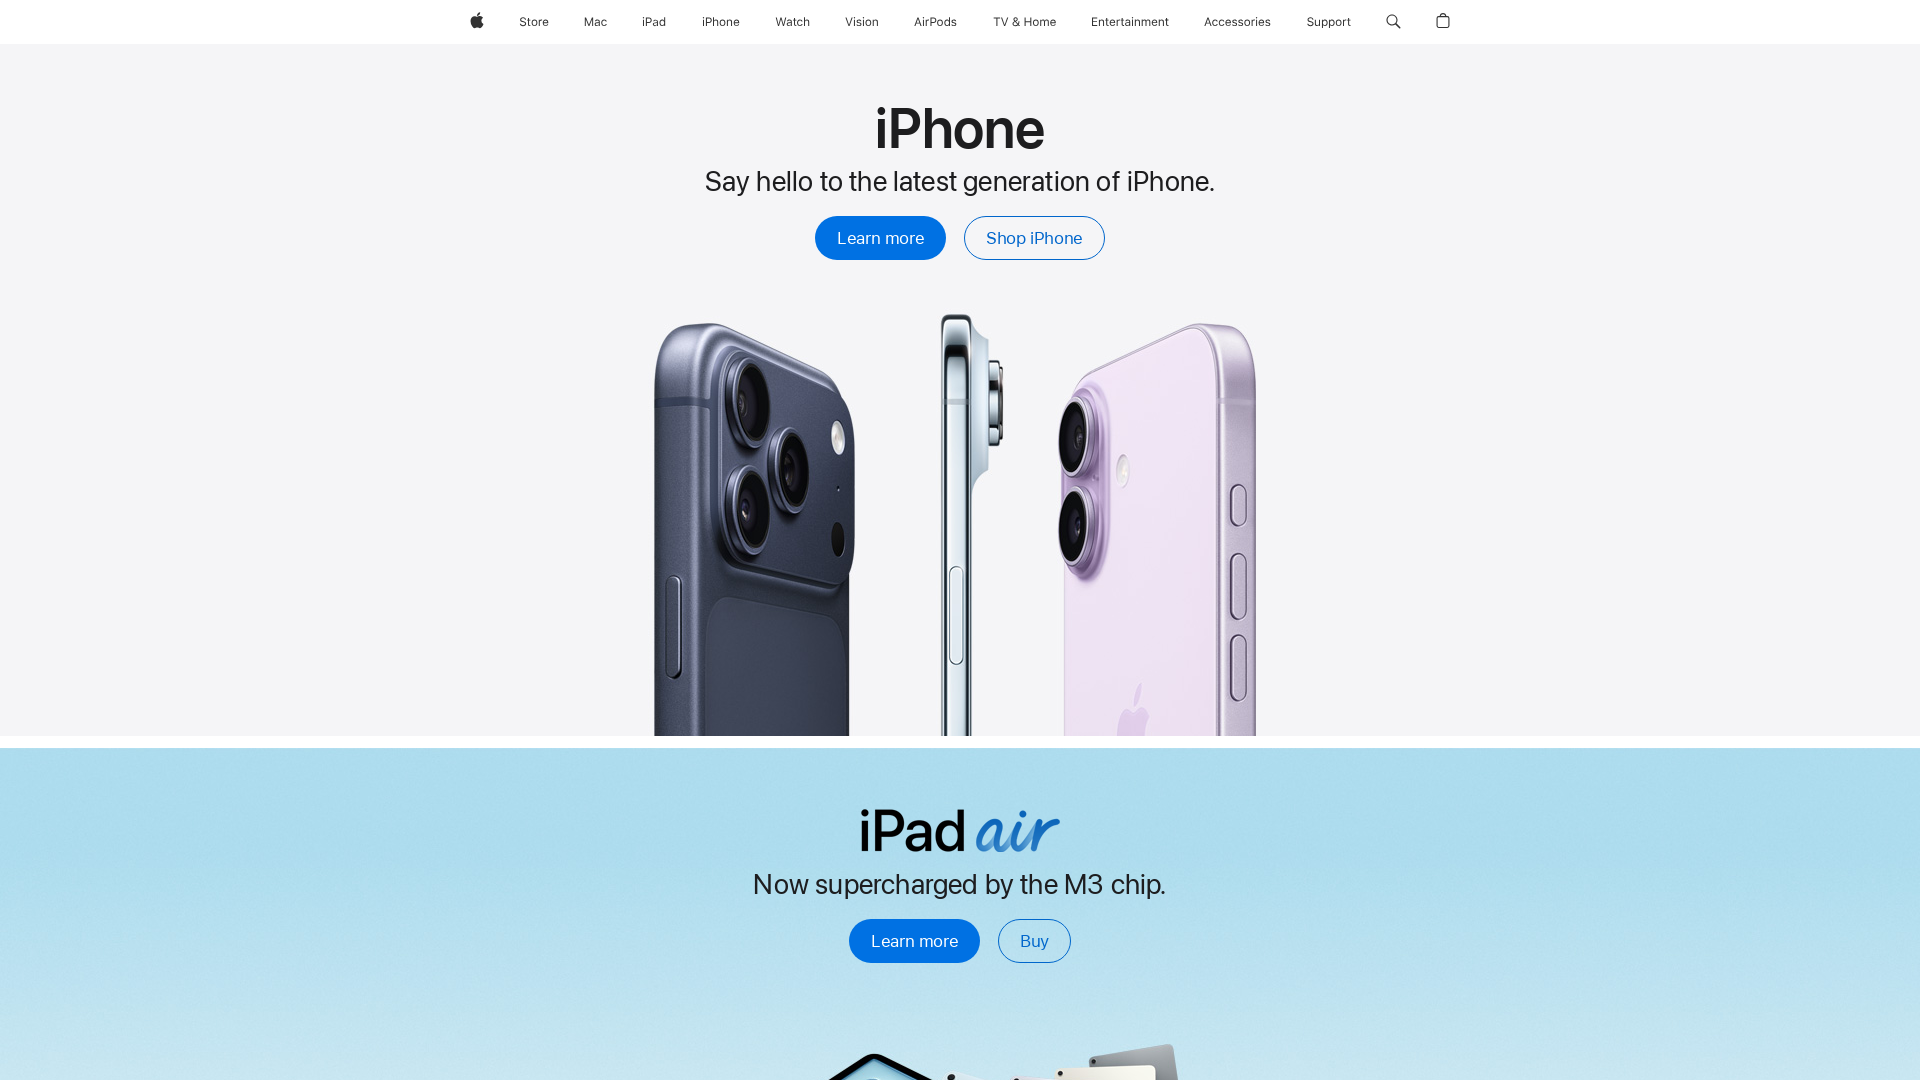

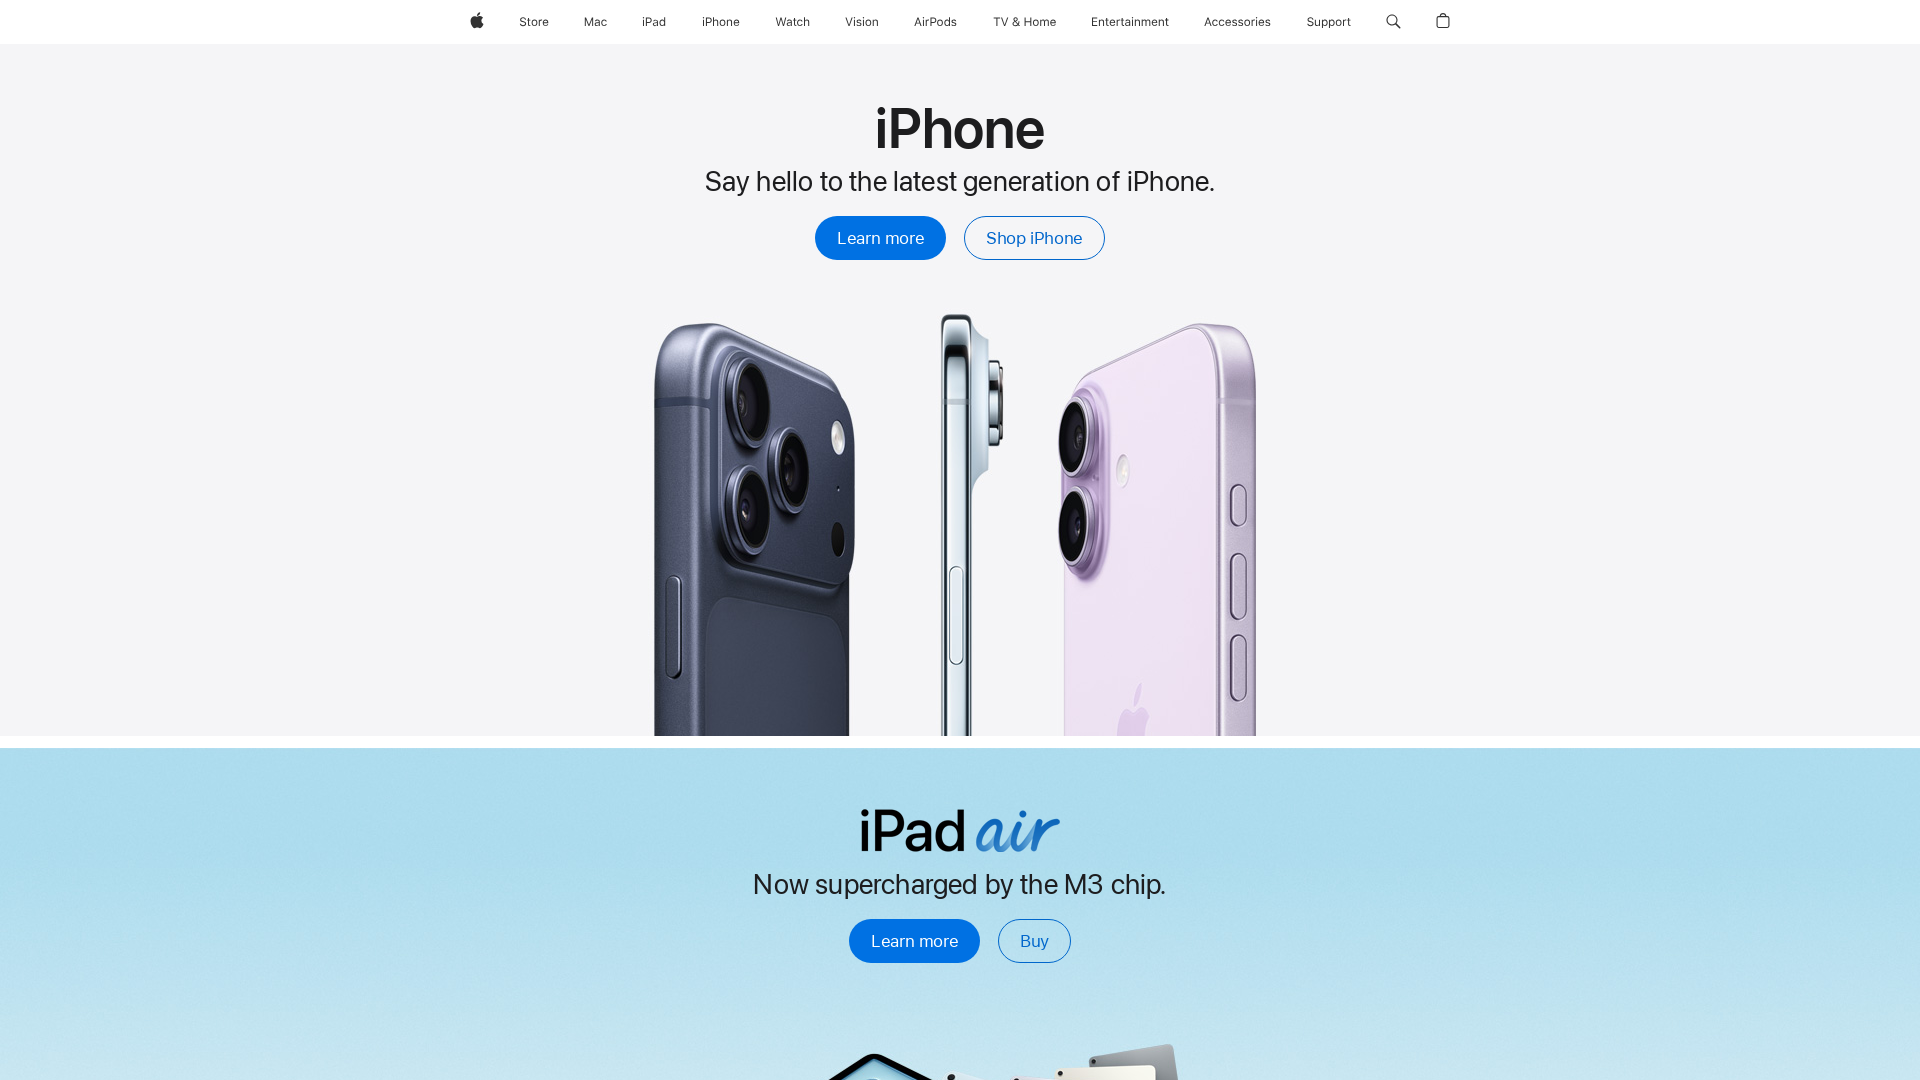